Tests file upload functionality by selecting a file using the file input element and submitting the upload form, then verifies the upload was successful.

Starting URL: https://the-internet.herokuapp.com/upload

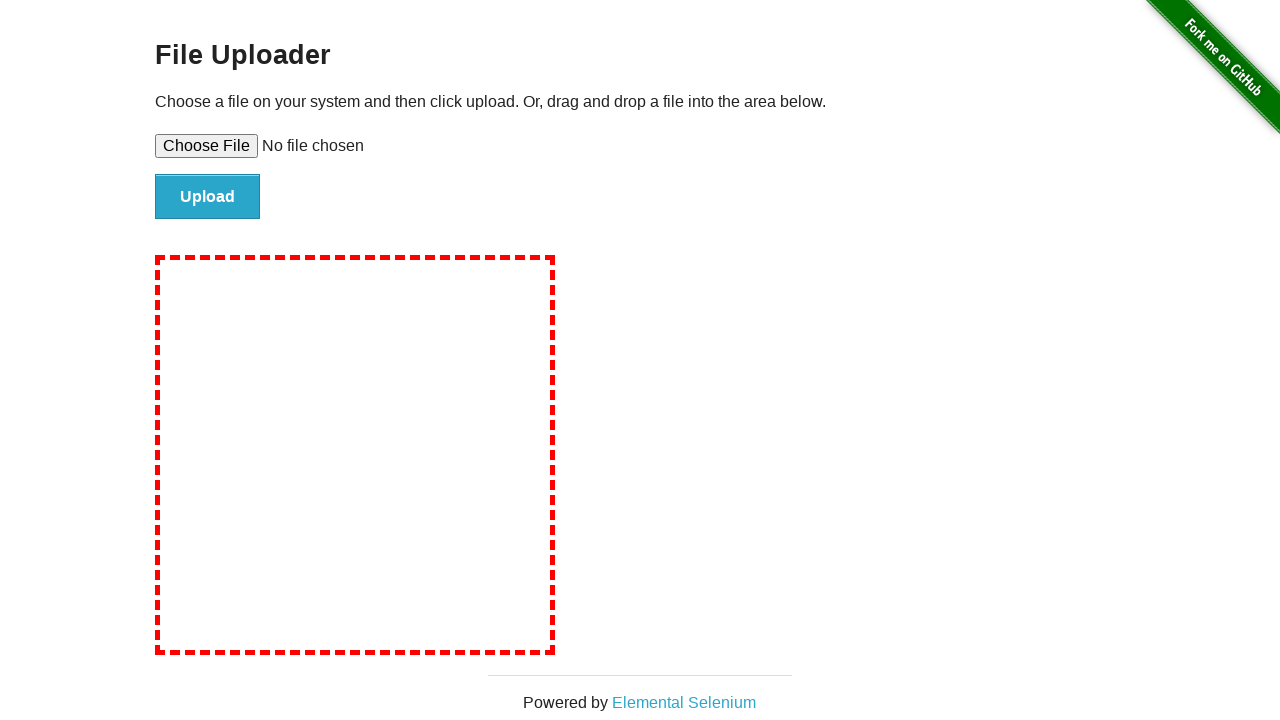

Created temporary test file with content
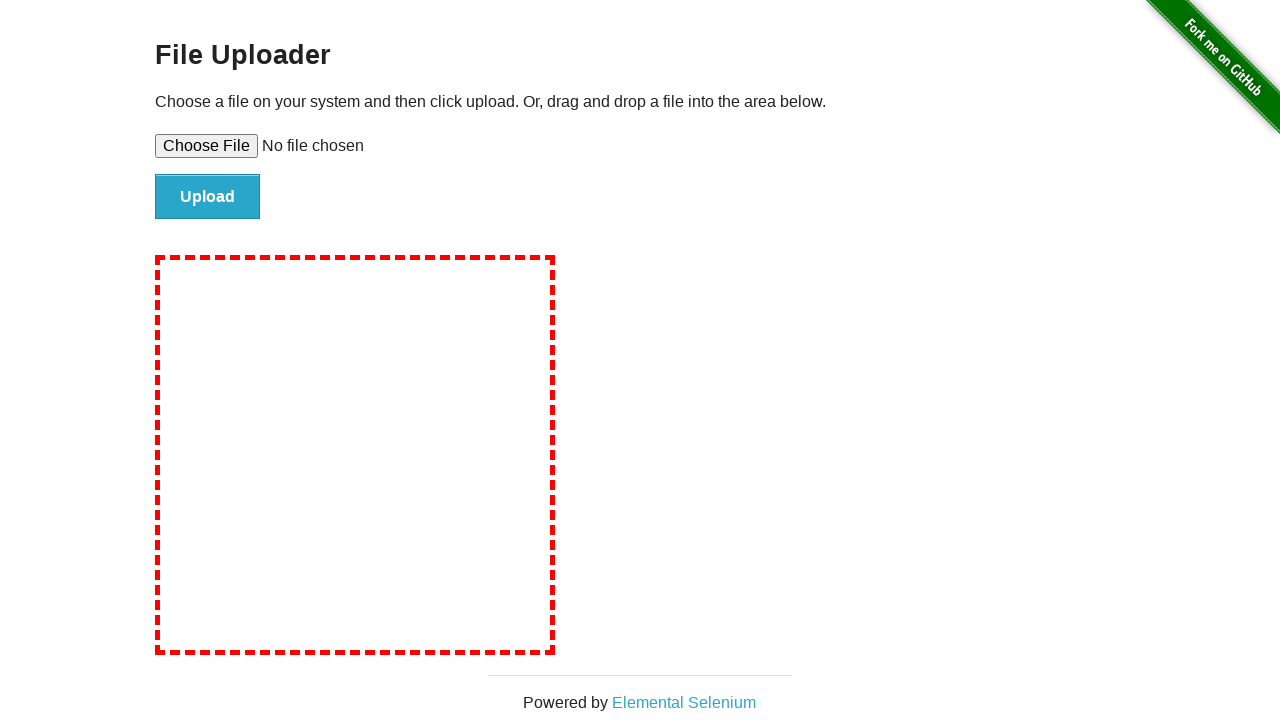

Selected file for upload using file input element
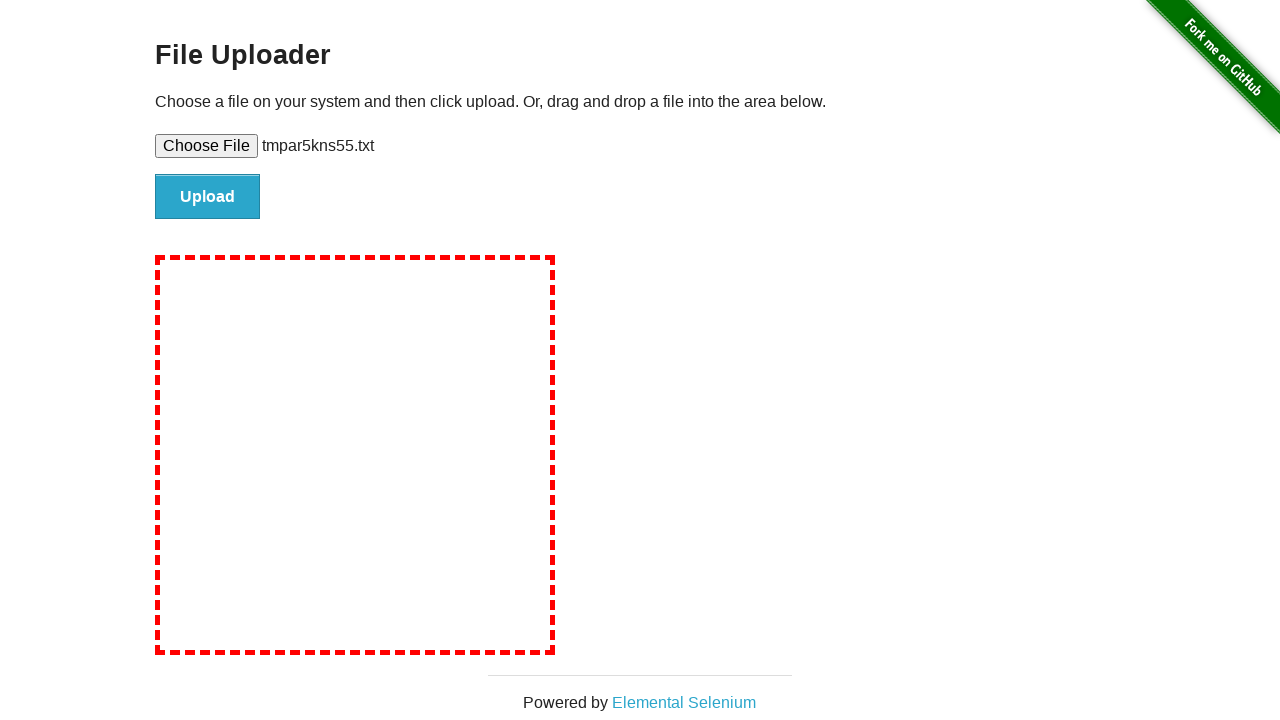

Clicked file submit button to upload the file at (208, 197) on #file-submit
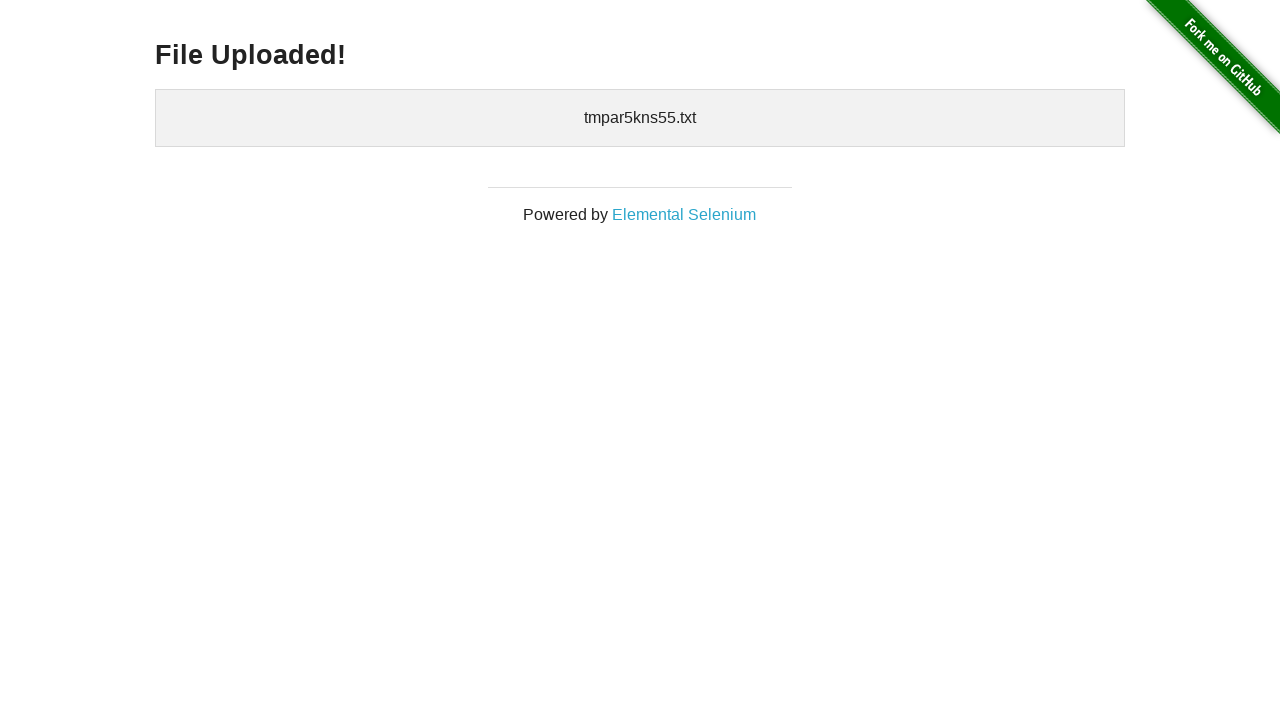

File upload successful - 'File Uploaded!' message appeared
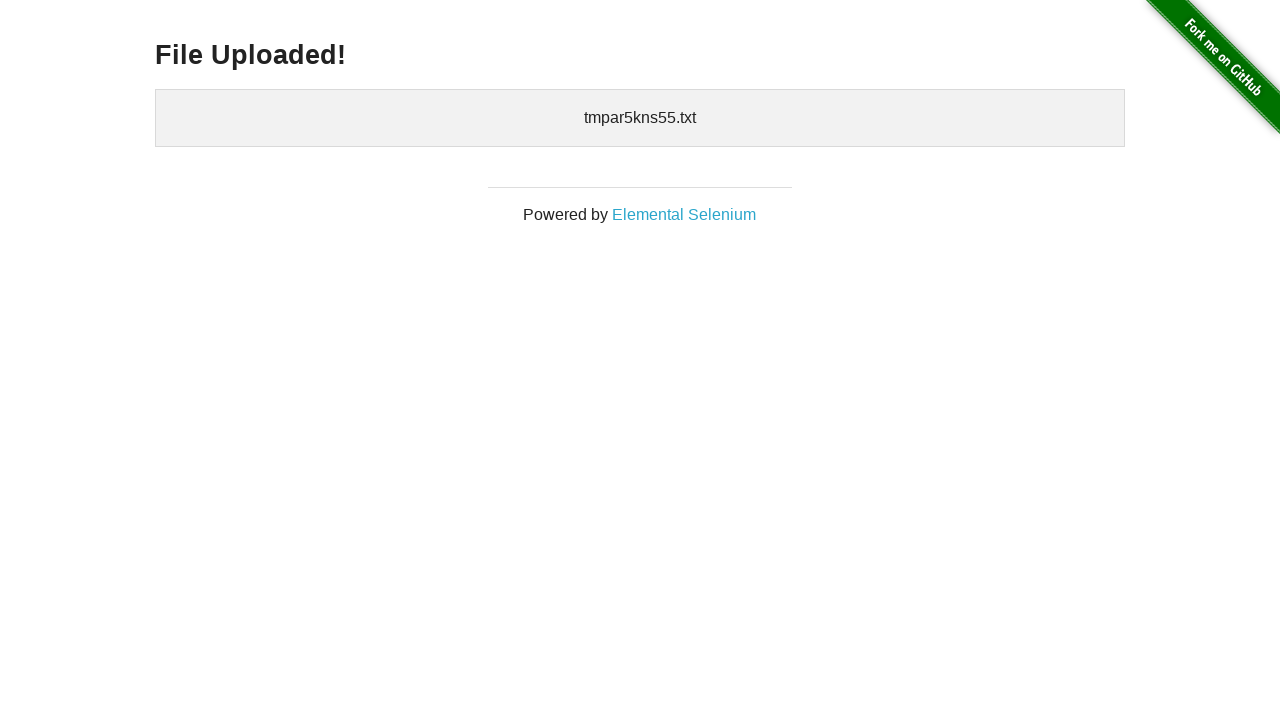

Cleaned up temporary test file
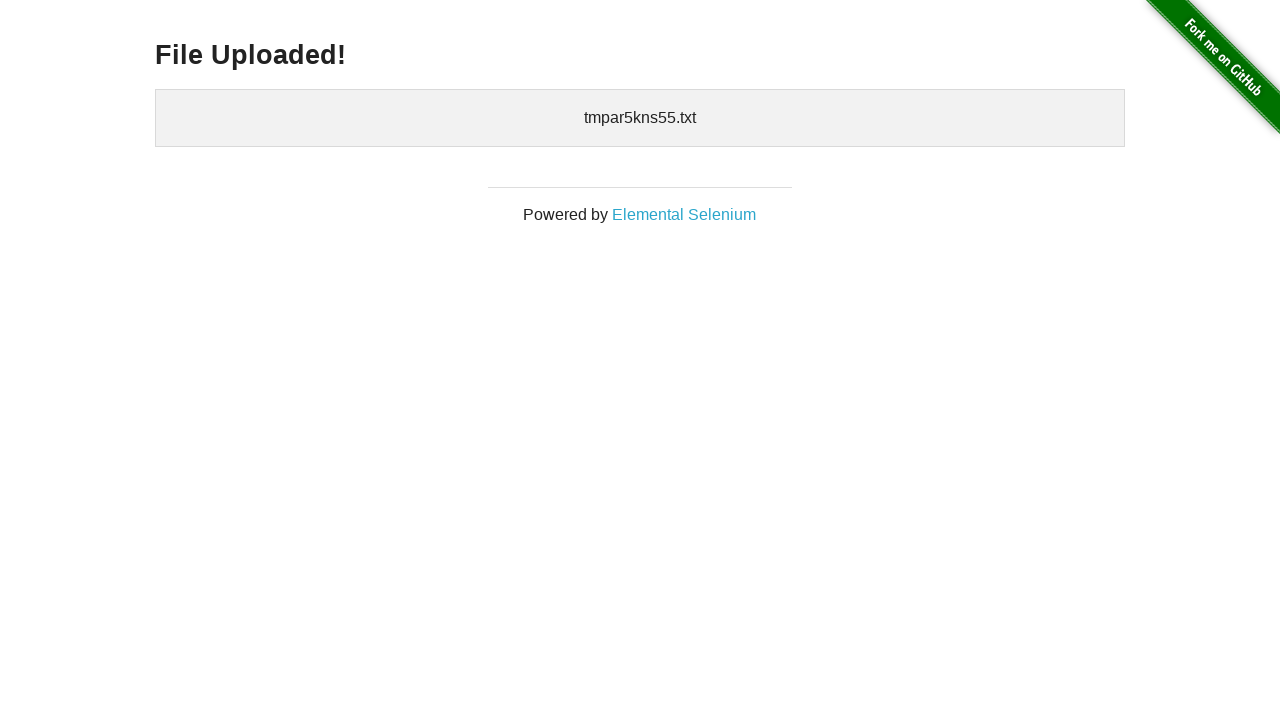

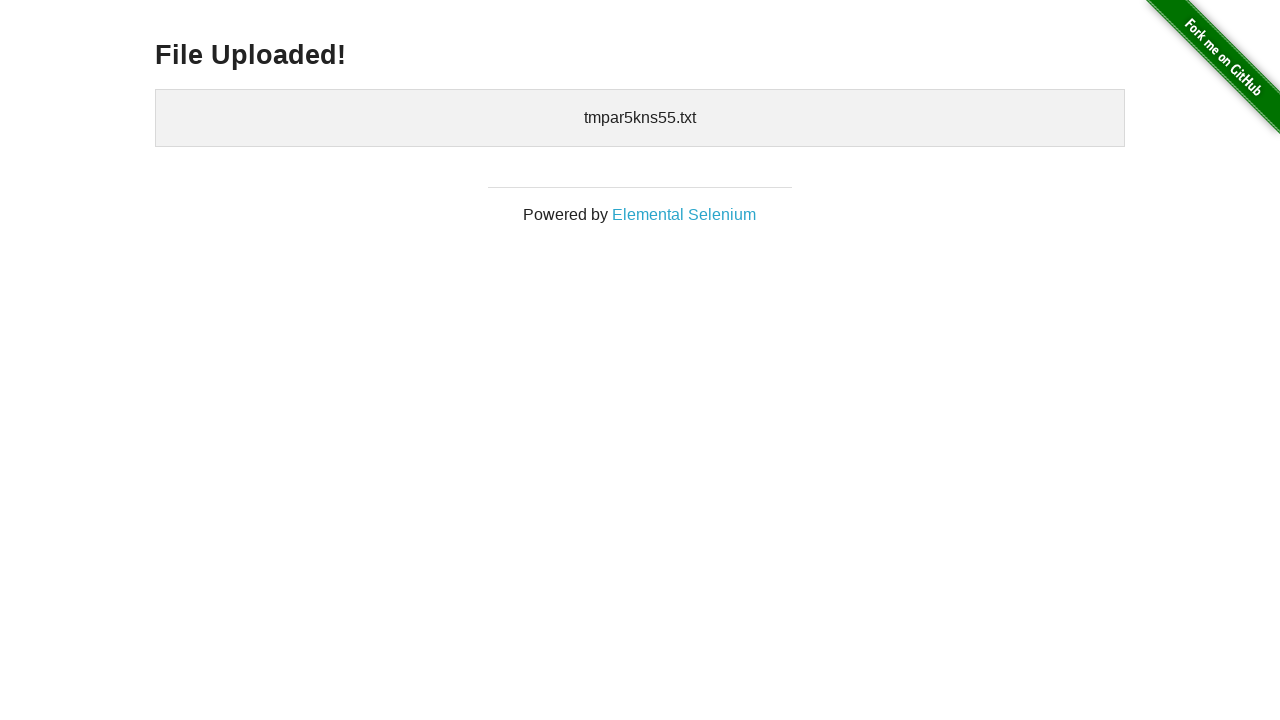